Fills out a registration form with first name, last name, address, email, phone number, selects gender (Male), checks a hobby checkbox (Cricket), and interacts with a language dropdown.

Starting URL: http://demo.automationtesting.in/Register.html

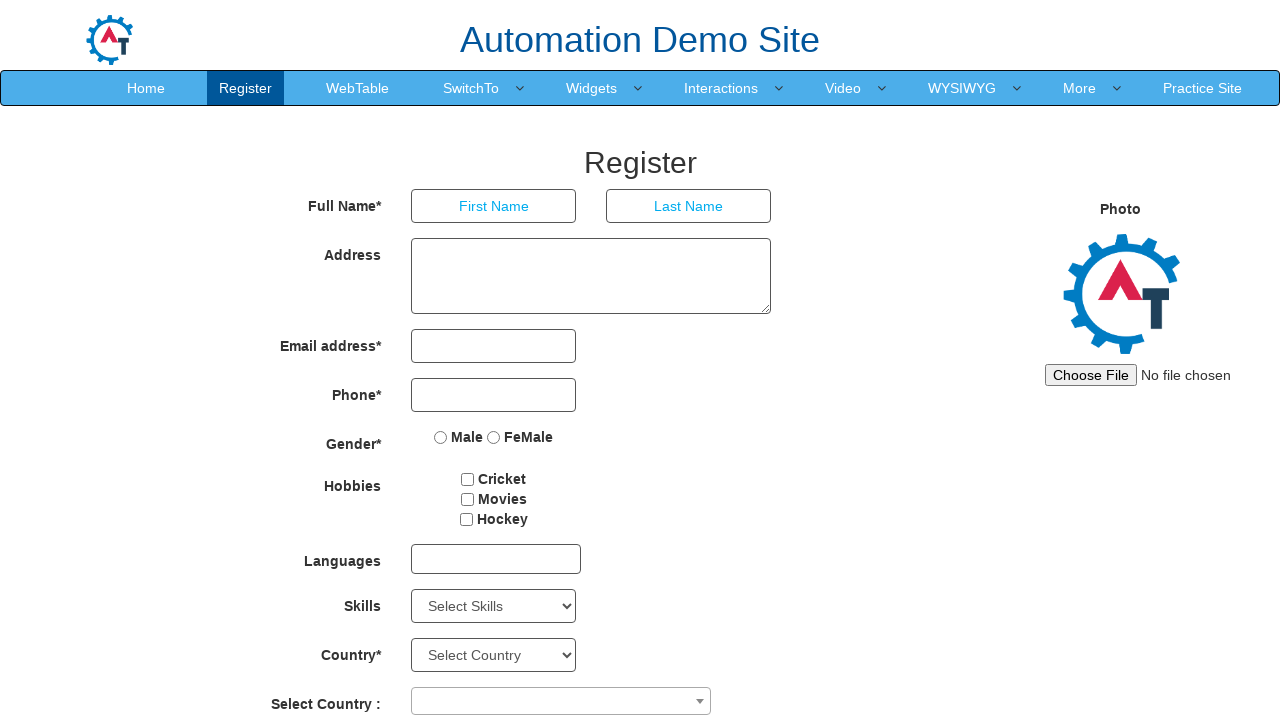

Filled first name field with 'Amalacyril' on input[placeholder='First Name']
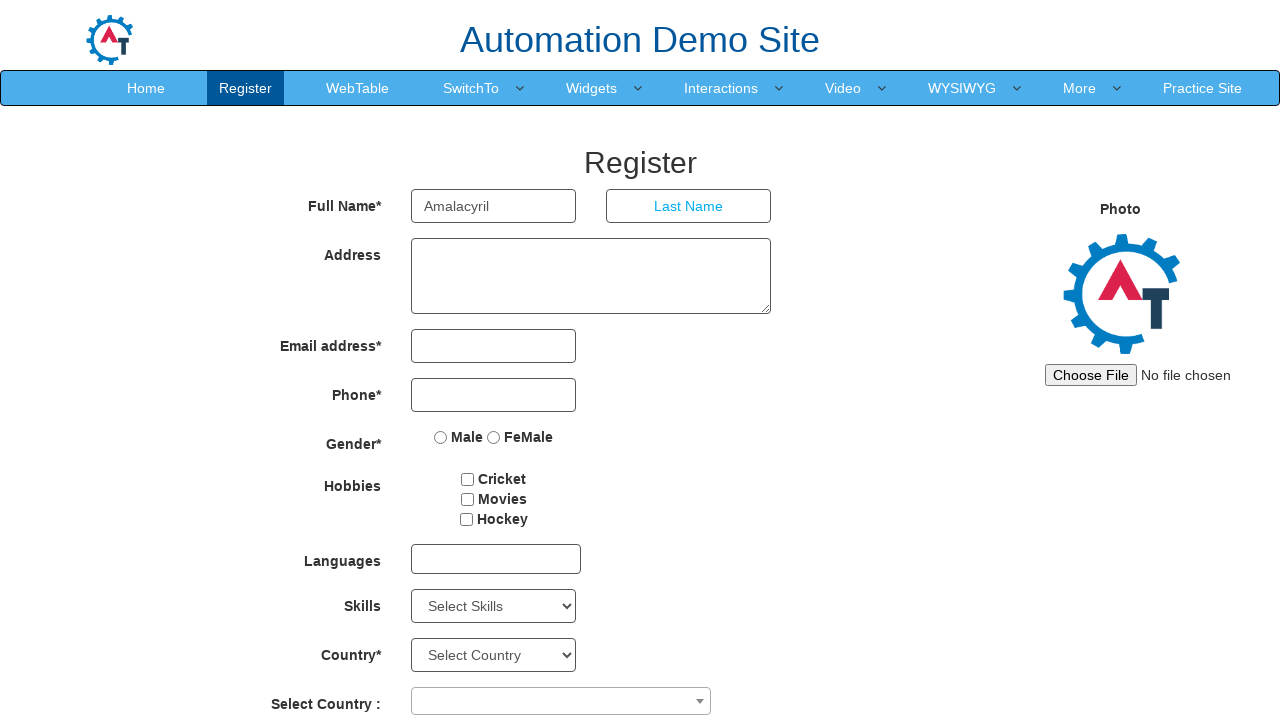

Filled last name field with 'Deva' on input[placeholder='Last Name']
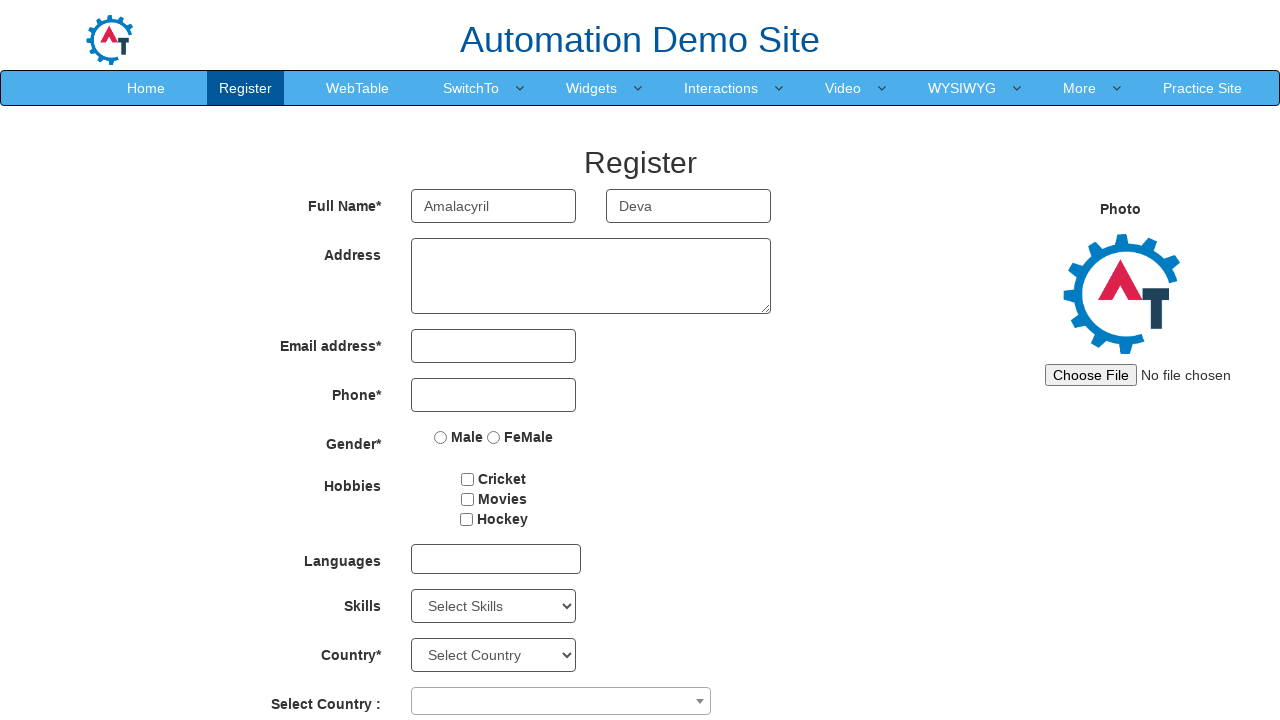

Filled address field with 'Trichy' on textarea[ng-model='Adress']
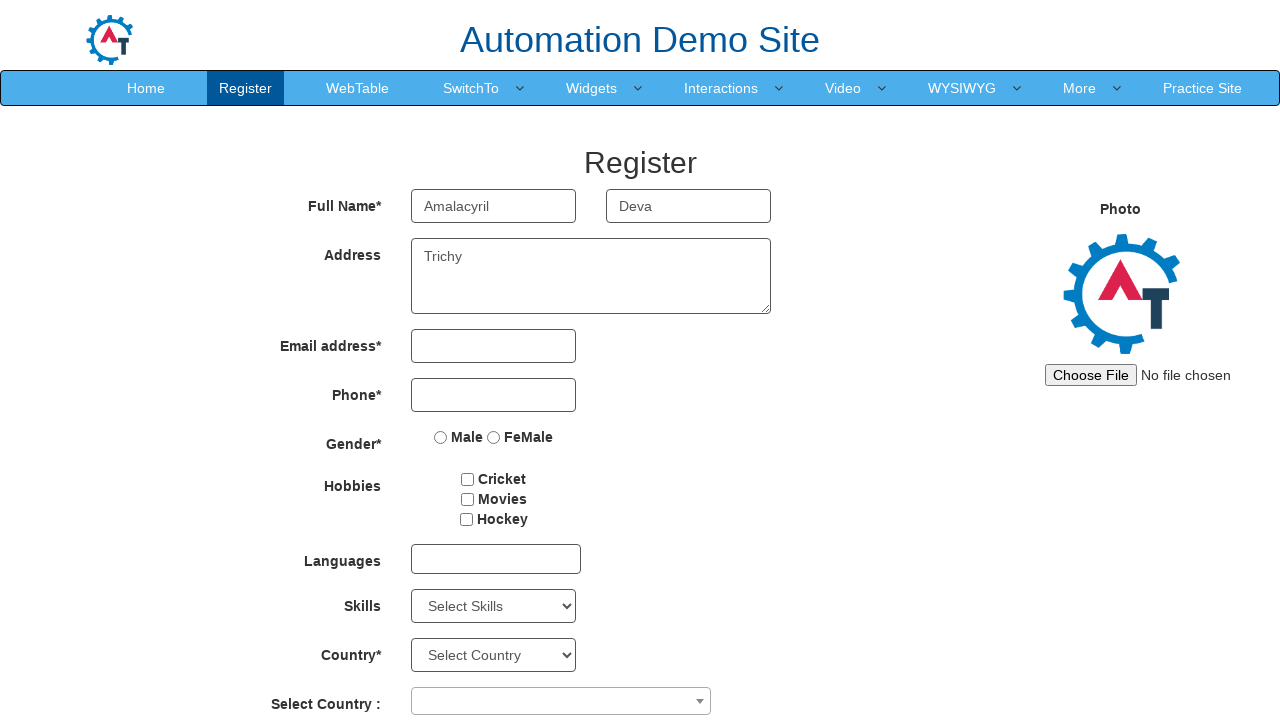

Filled email field with 'v.cyril95@gmail.com' on input[ng-model='EmailAdress']
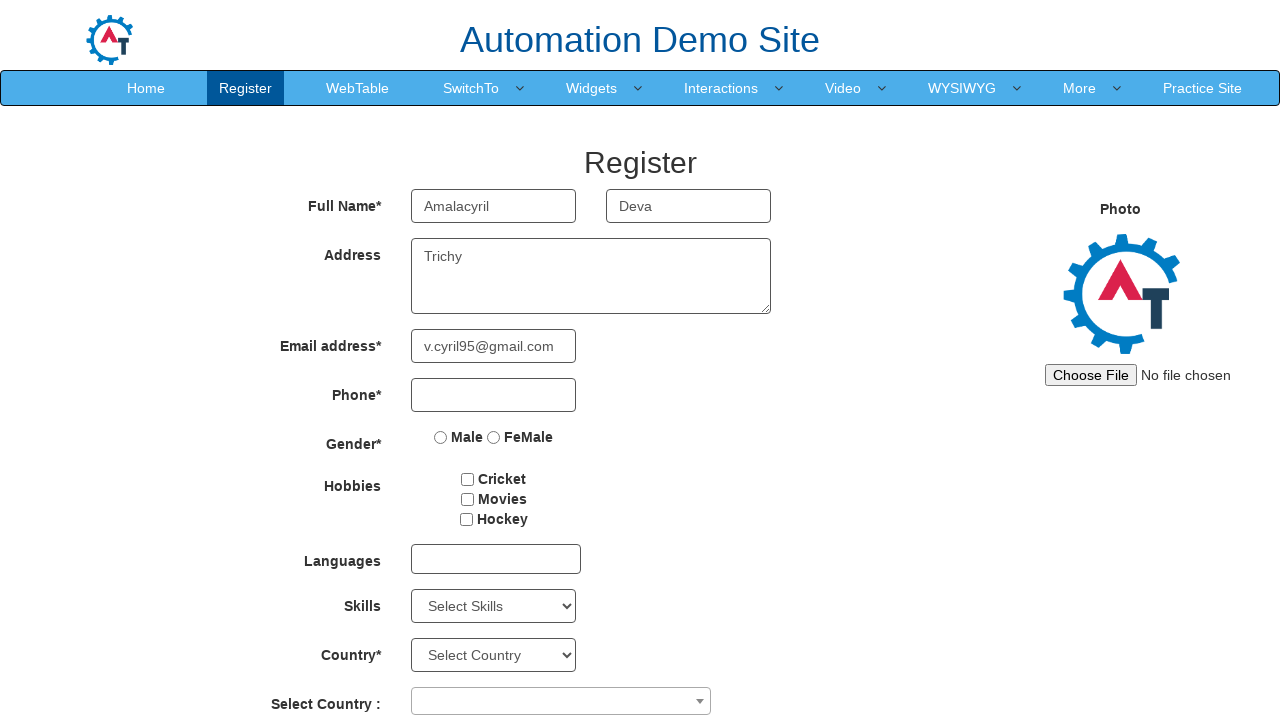

Filled phone field with '7456454546' on input[ng-model='Phone']
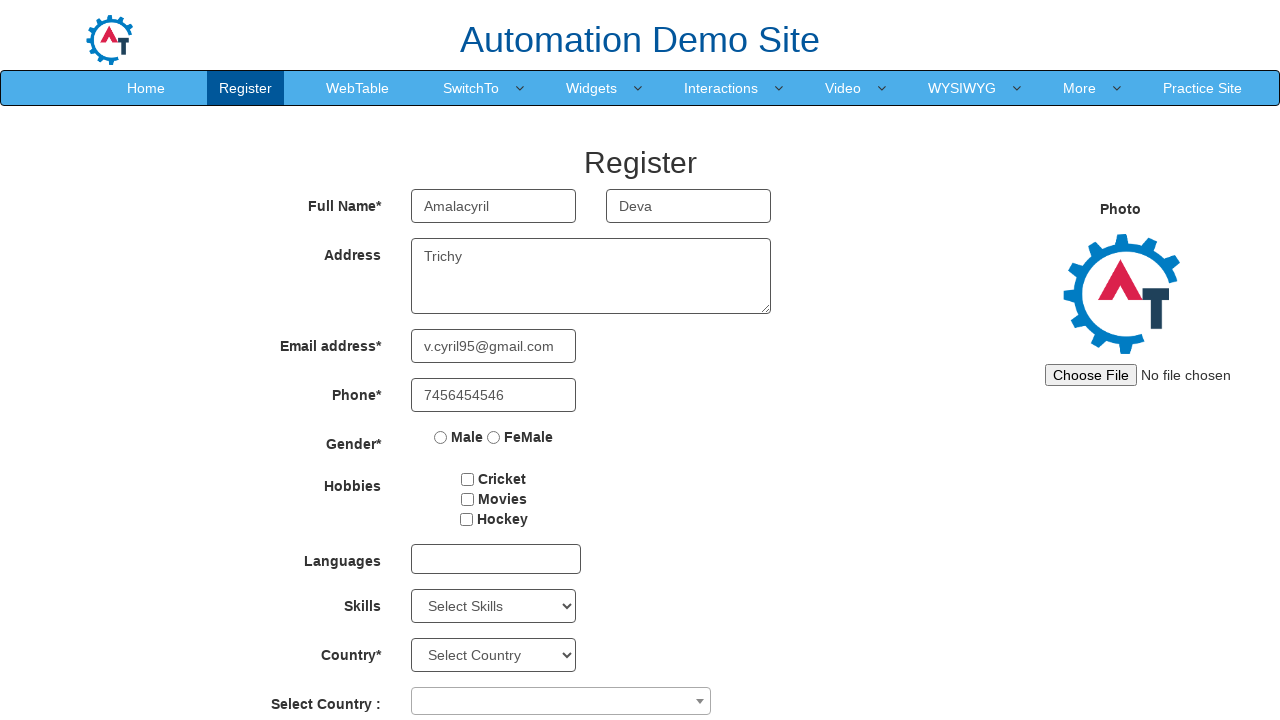

Selected Male gender radio button at (441, 437) on input[value='Male']
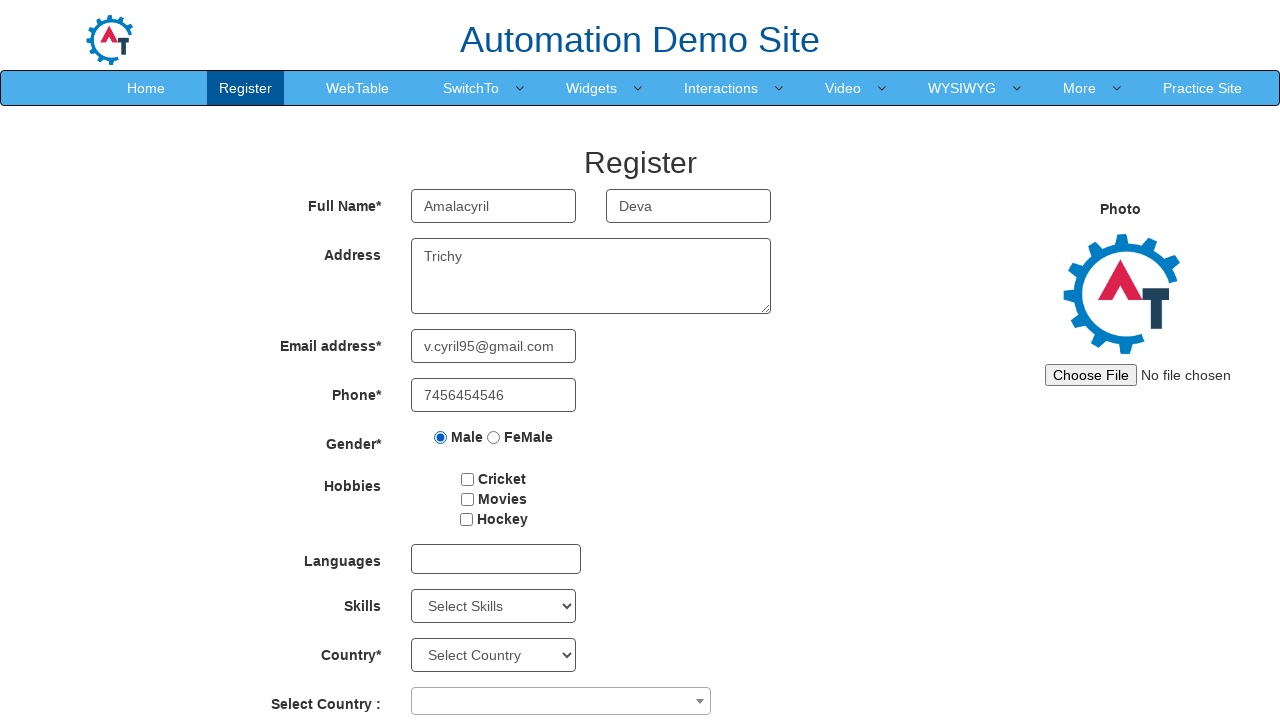

Checked Cricket hobby checkbox at (468, 479) on #checkbox1
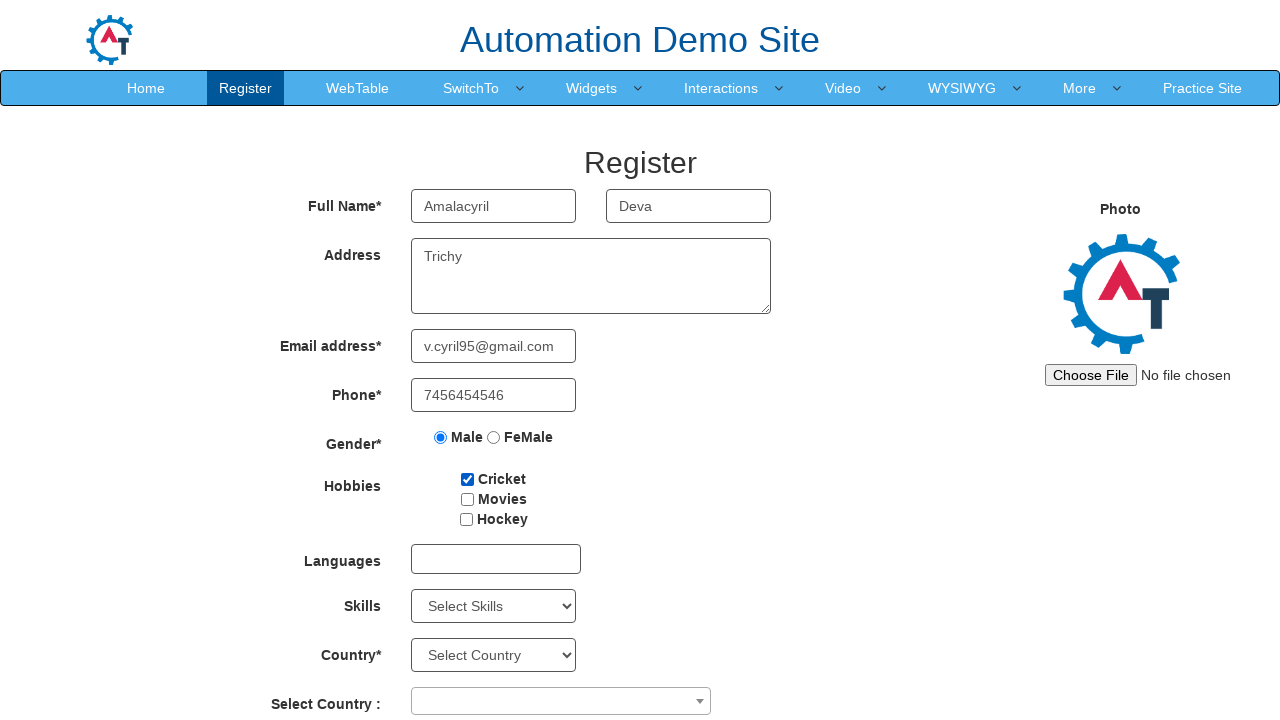

Clicked on language dropdown at (496, 559) on #msdd
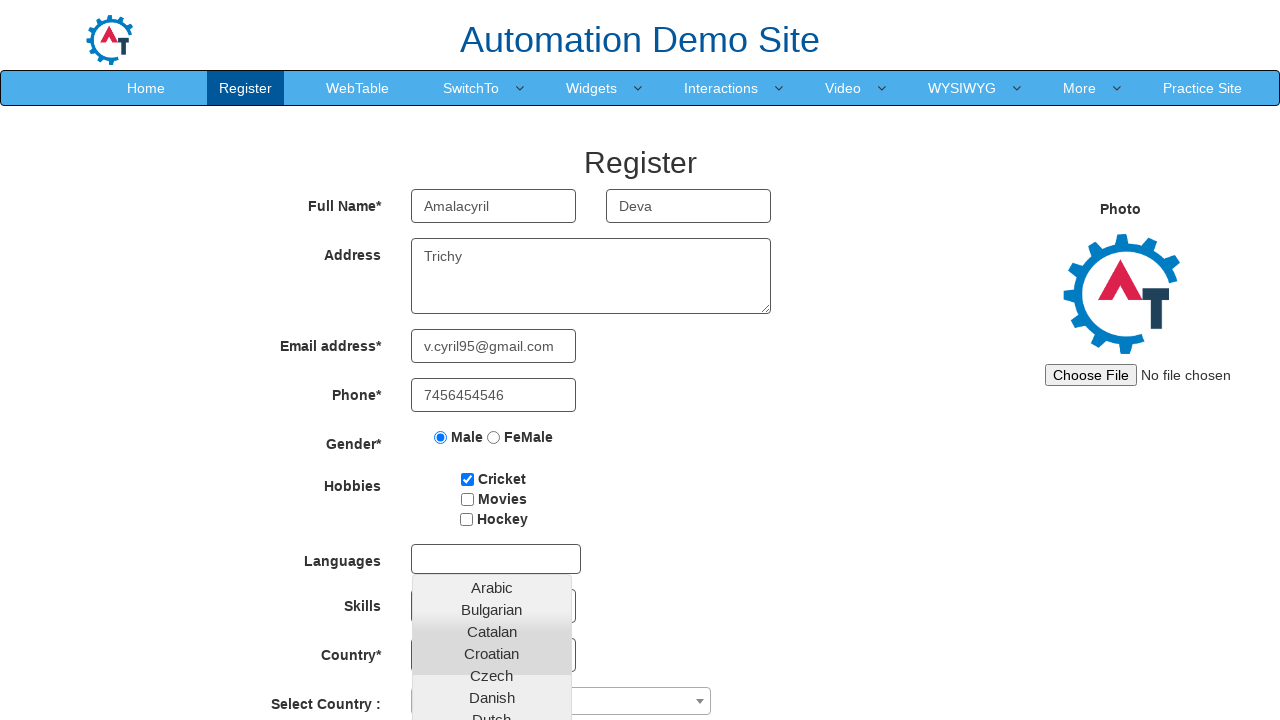

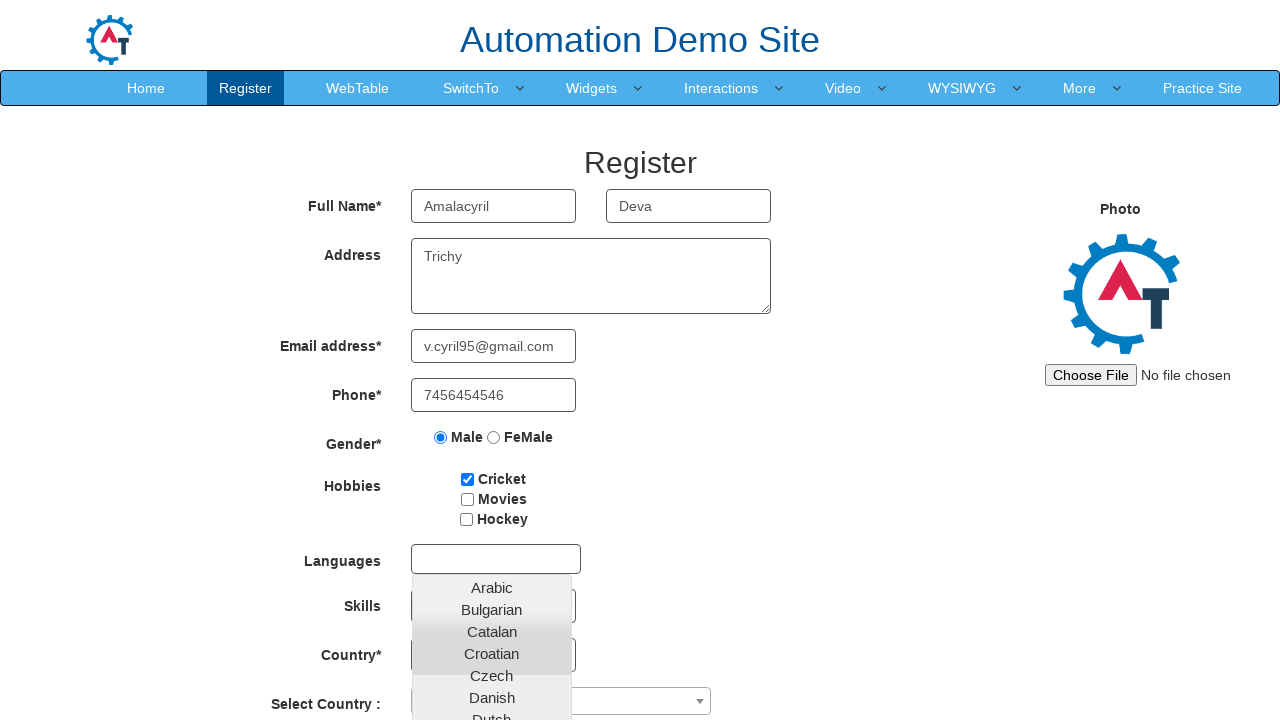